Tests an e-commerce grocery shopping flow by adding items (Broccoli, Cucumber) to cart with increased quantities, proceeding to checkout, applying a promo code, and verifying the promo is applied successfully.

Starting URL: https://rahulshettyacademy.com/seleniumPractise/

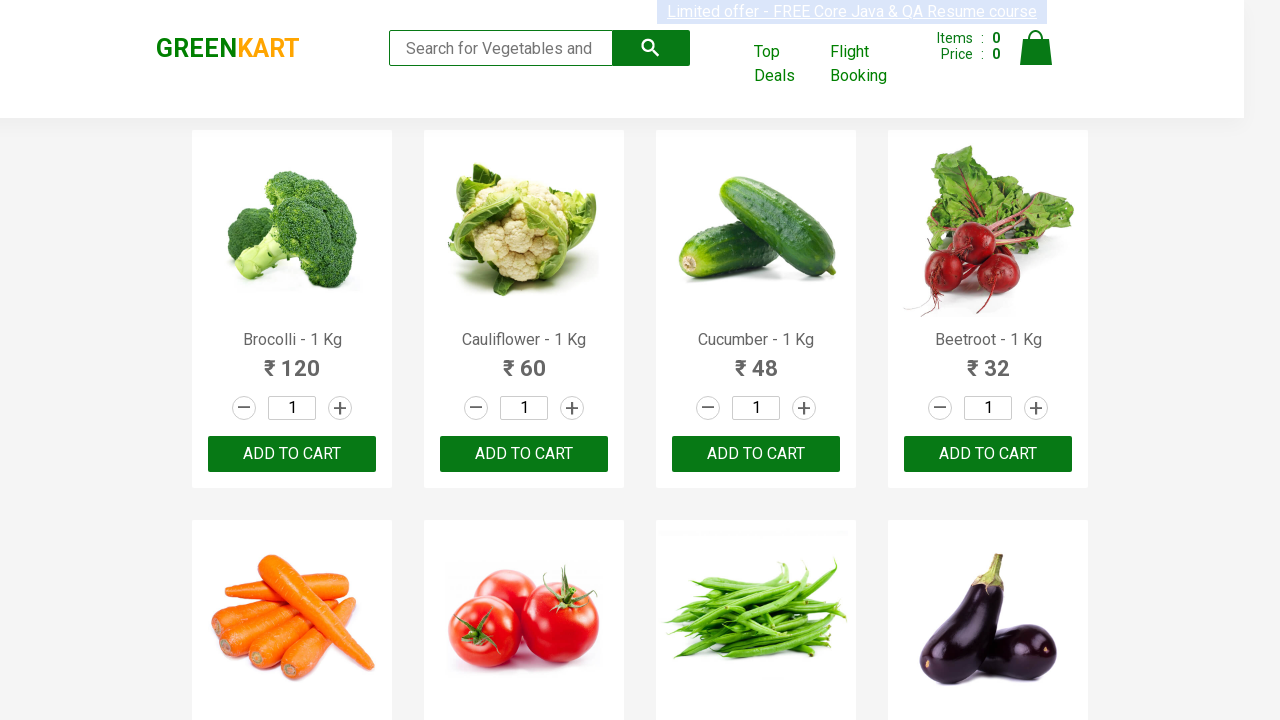

Waited for product names to load
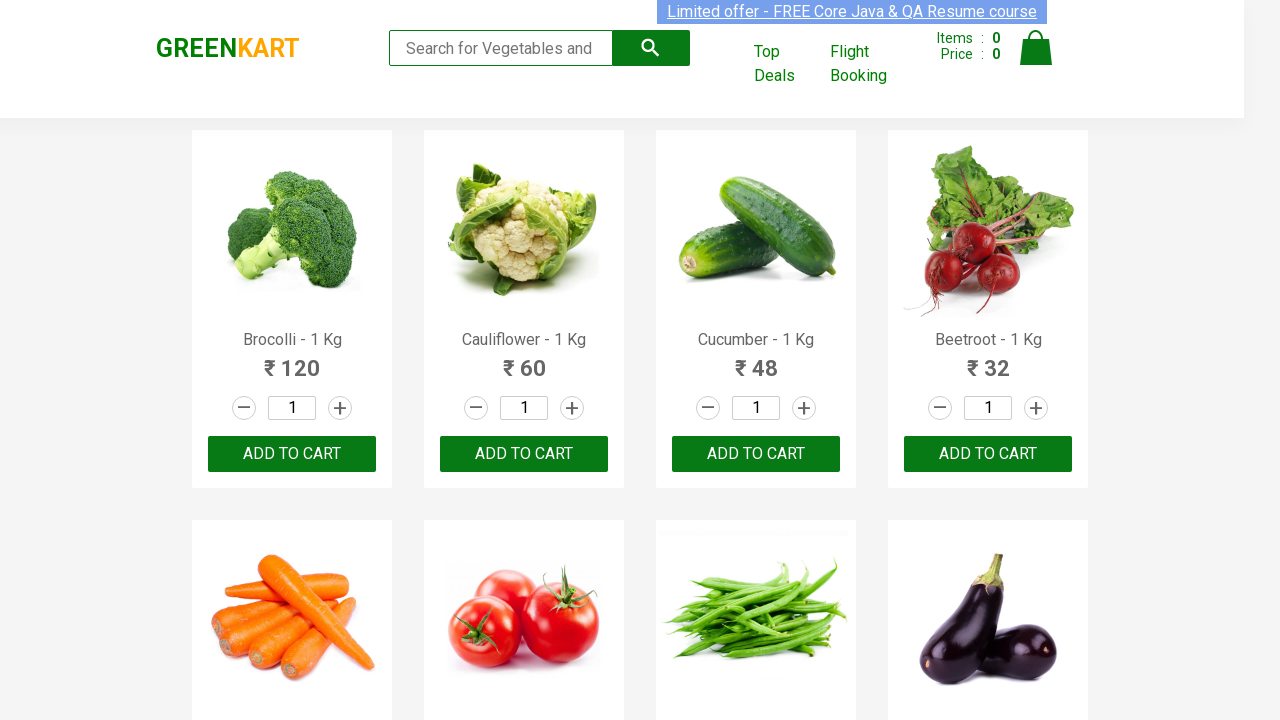

Retrieved all product name elements
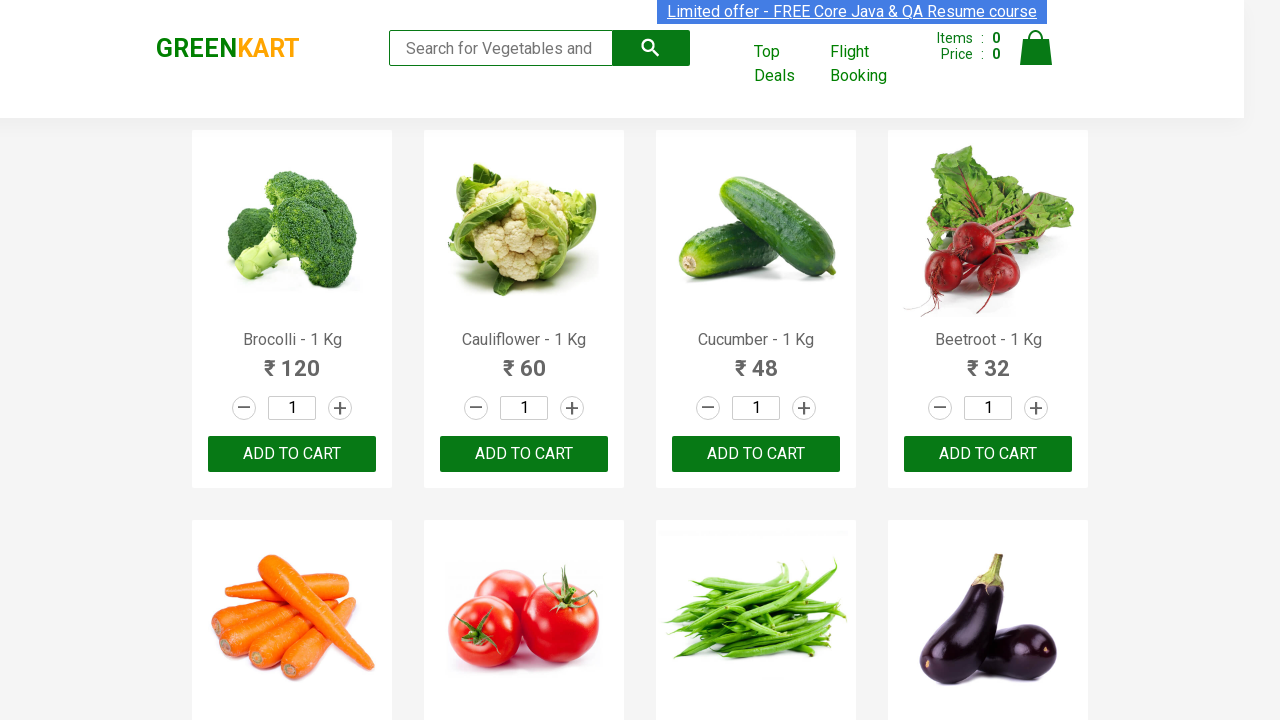

Incremented quantity for Brocolli (click 1/4) at (340, 408) on a.increment >> nth=0
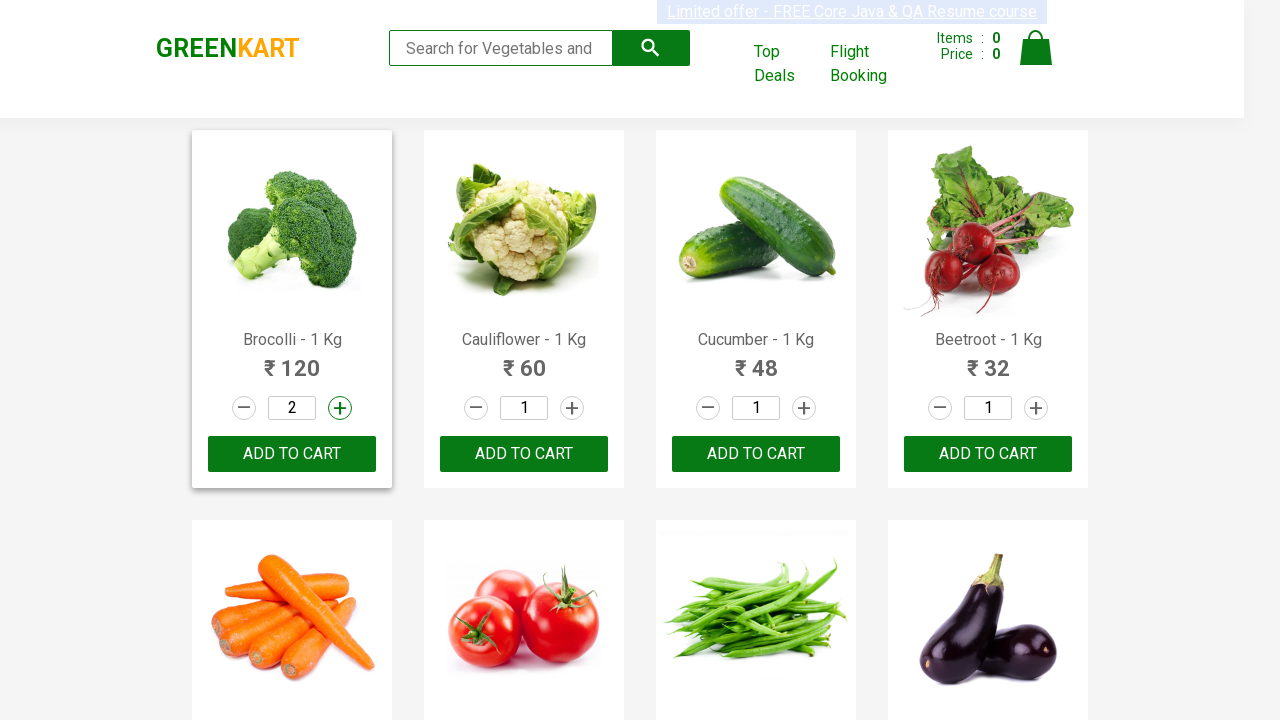

Incremented quantity for Brocolli (click 2/4) at (340, 408) on a.increment >> nth=0
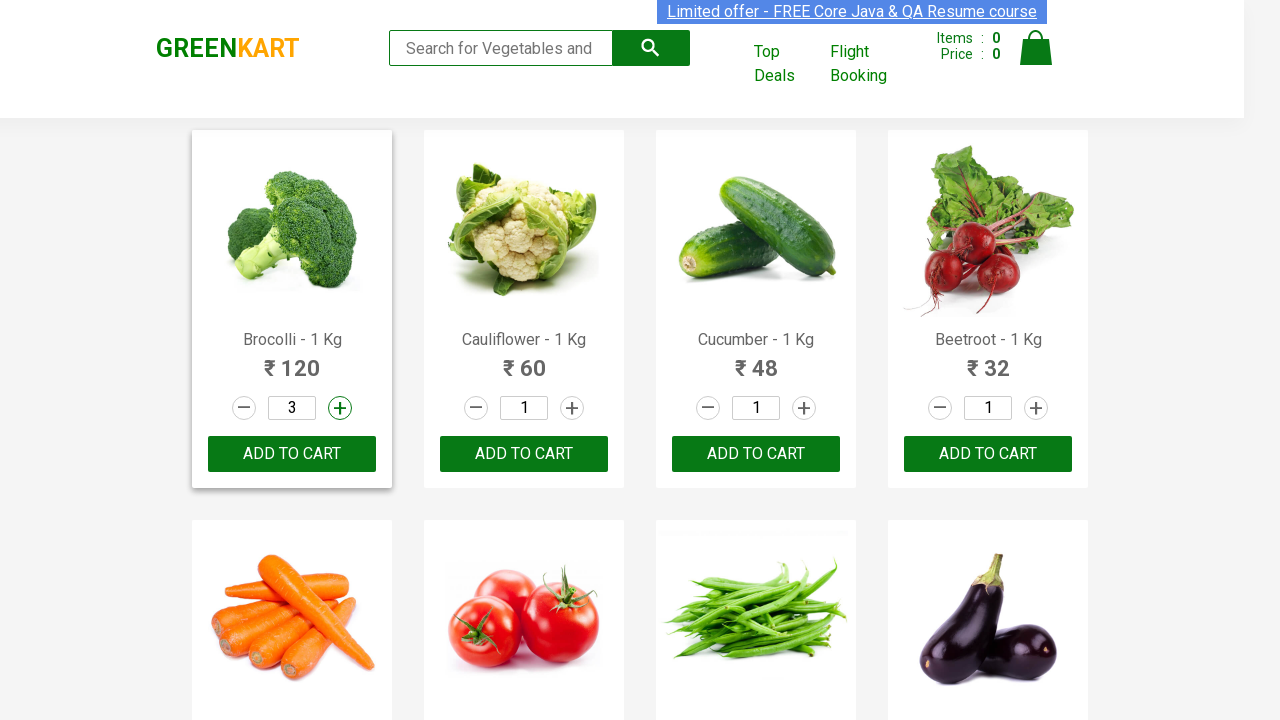

Incremented quantity for Brocolli (click 3/4) at (340, 408) on a.increment >> nth=0
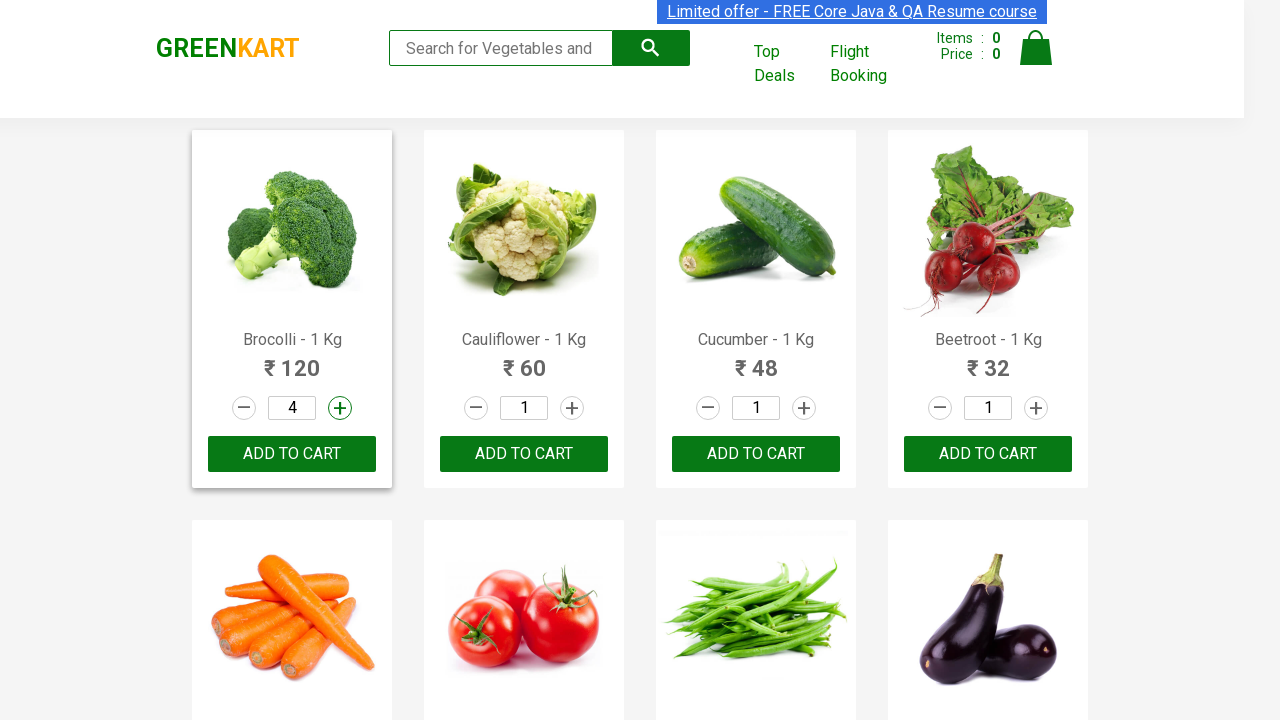

Incremented quantity for Brocolli (click 4/4) at (340, 408) on a.increment >> nth=0
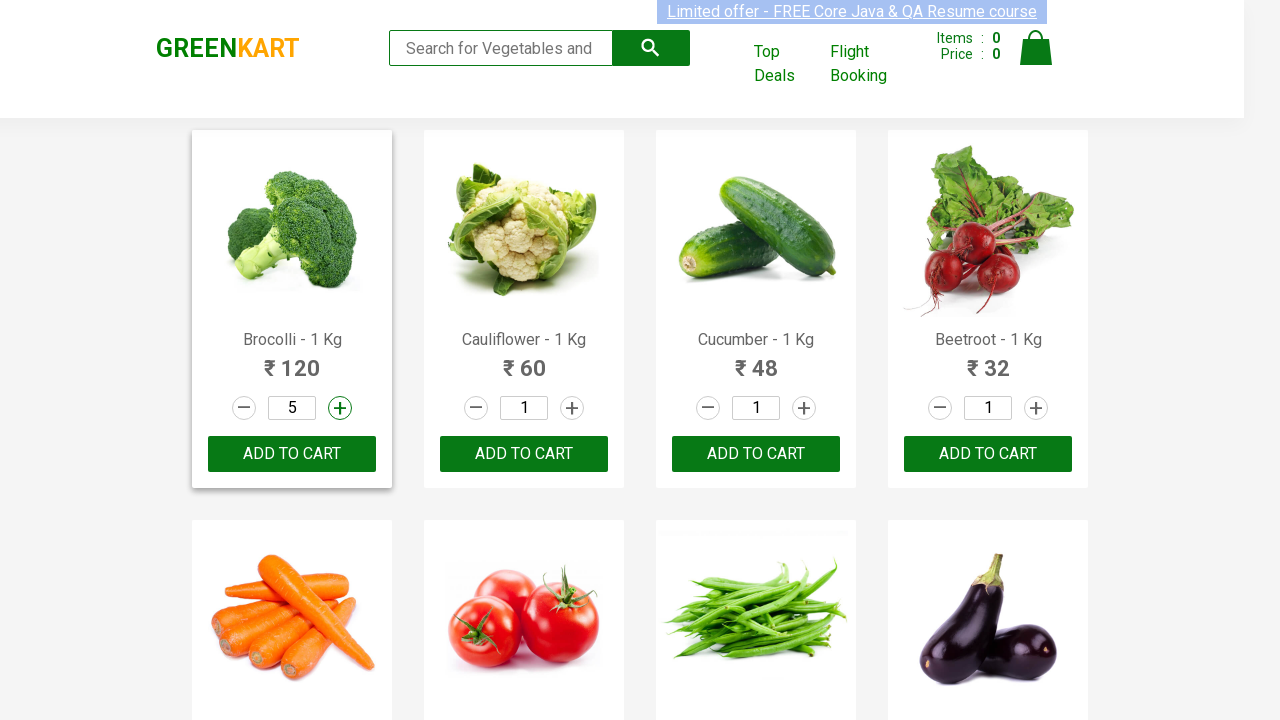

Added Brocolli to cart at (292, 454) on xpath=//div[@class='product-action']/button >> nth=0
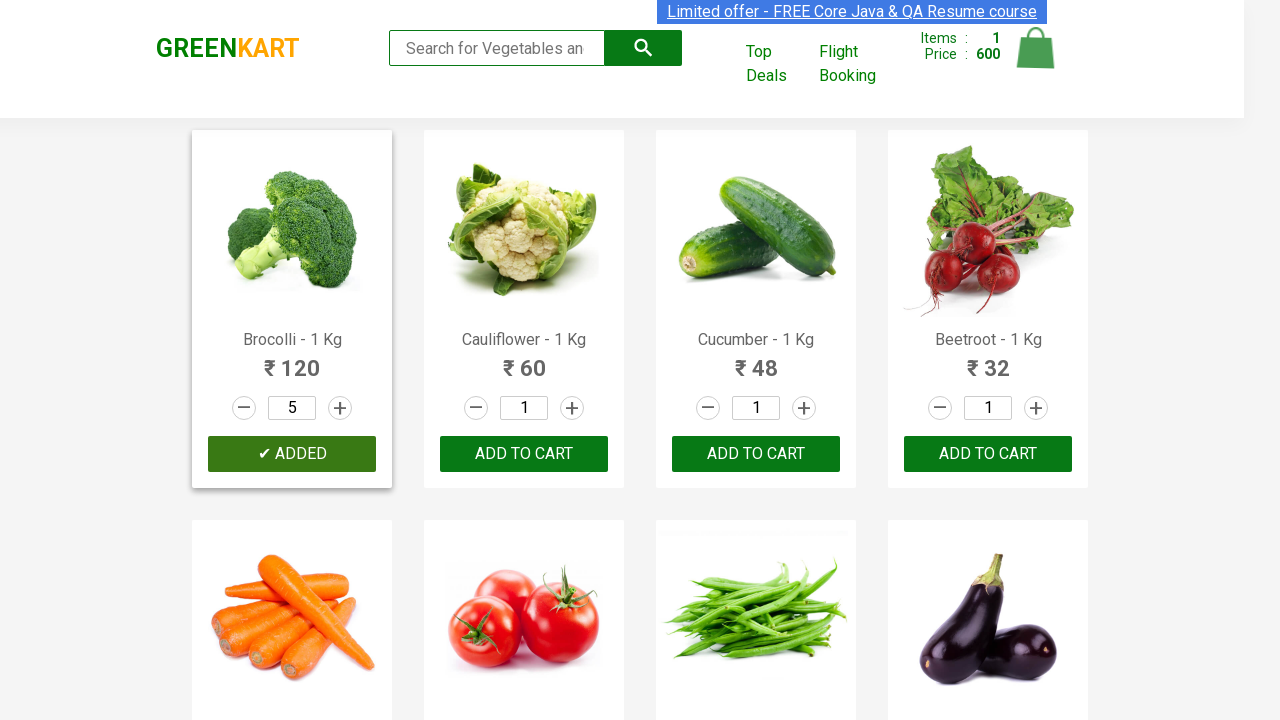

Incremented quantity for Cucumber (click 1/4) at (804, 408) on a.increment >> nth=2
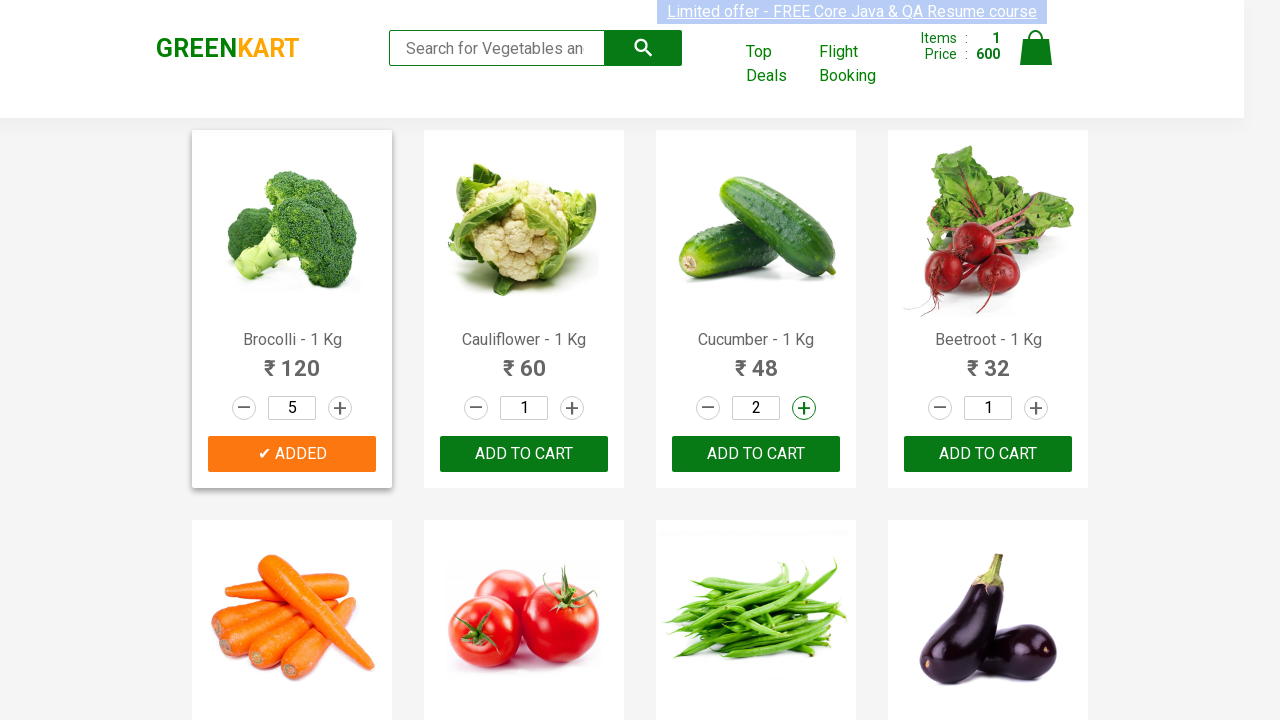

Incremented quantity for Cucumber (click 2/4) at (804, 408) on a.increment >> nth=2
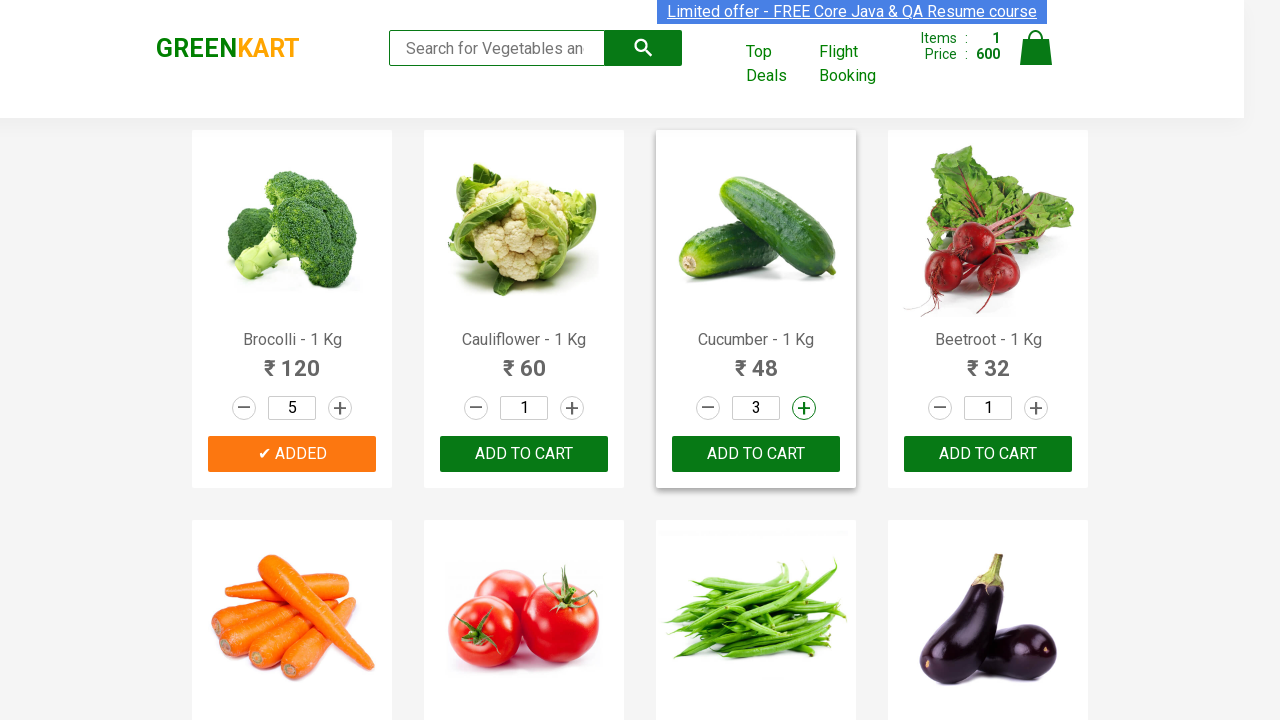

Incremented quantity for Cucumber (click 3/4) at (804, 408) on a.increment >> nth=2
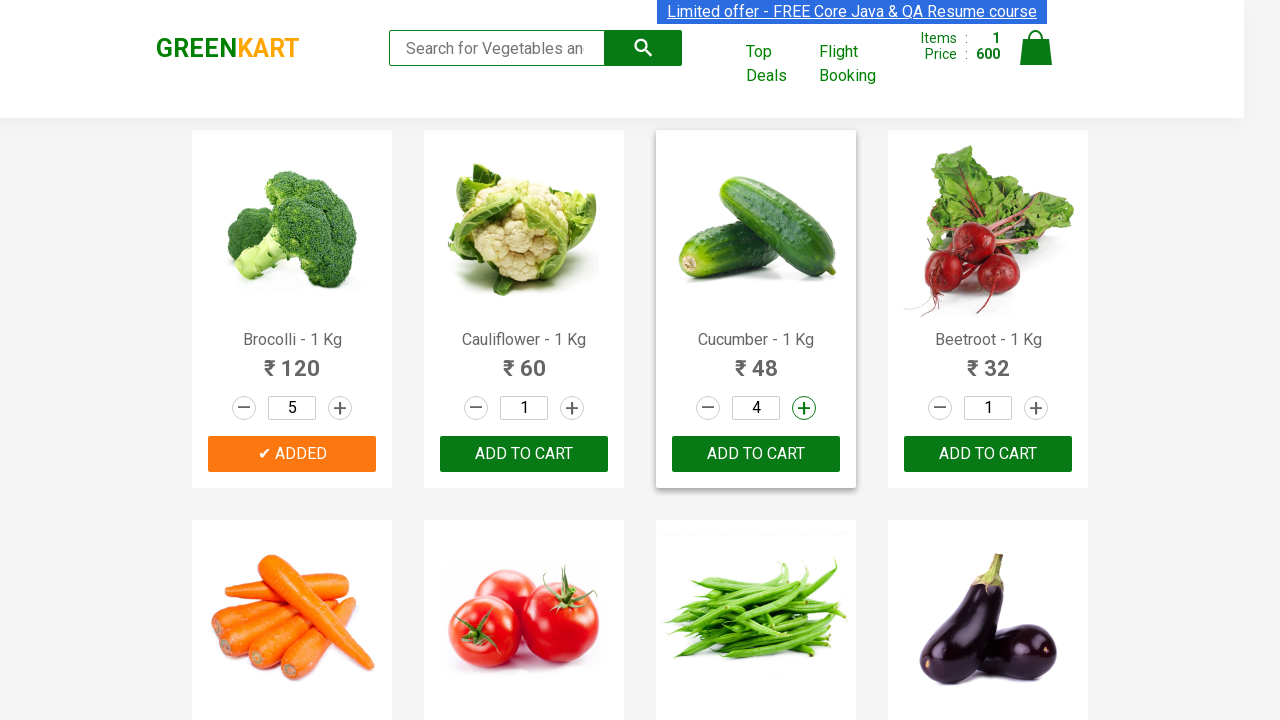

Incremented quantity for Cucumber (click 4/4) at (804, 408) on a.increment >> nth=2
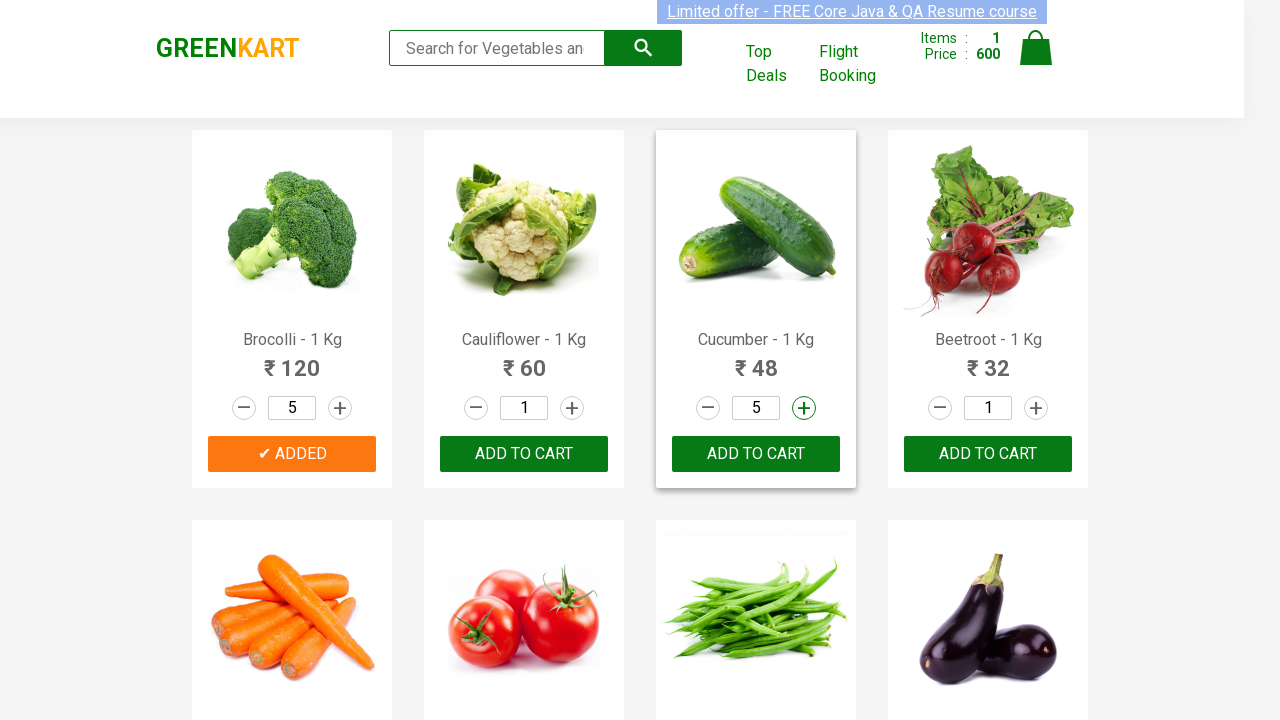

Added Cucumber to cart at (756, 454) on xpath=//div[@class='product-action']/button >> nth=2
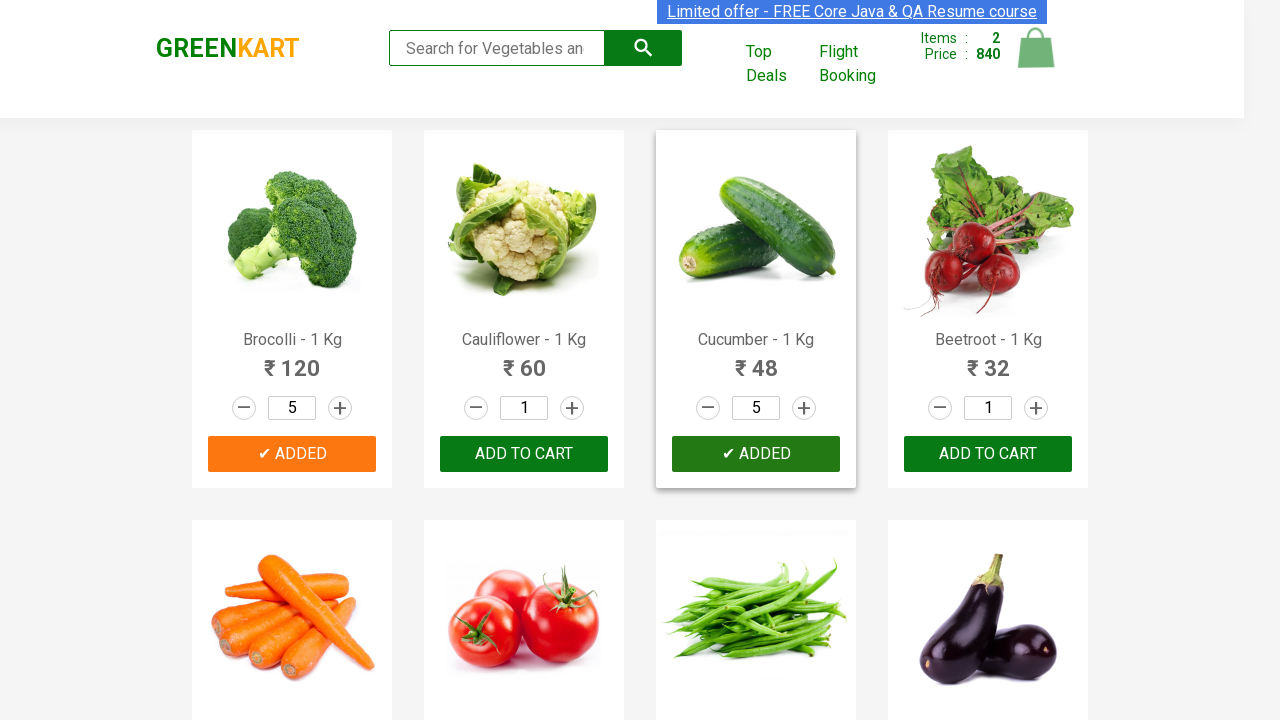

Clicked on cart icon at (1036, 48) on img[alt='Cart']
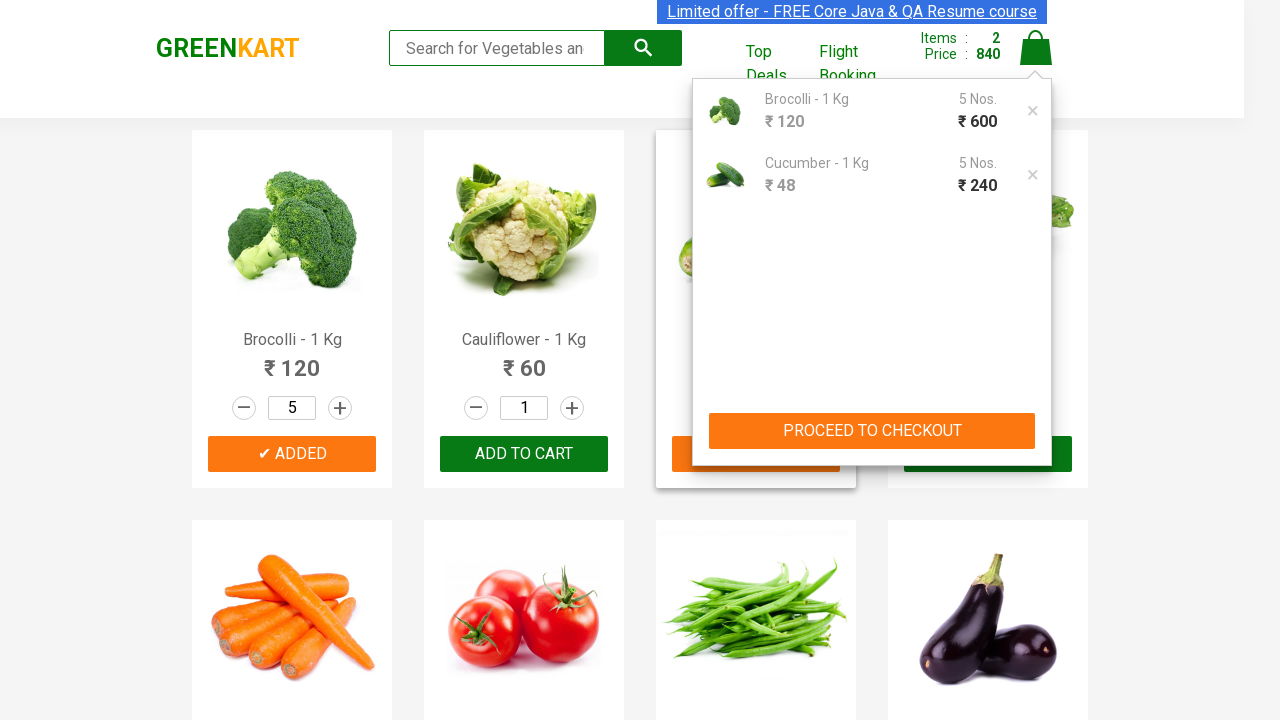

Clicked PROCEED TO CHECKOUT button at (872, 431) on xpath=//button[text()='PROCEED TO CHECKOUT']
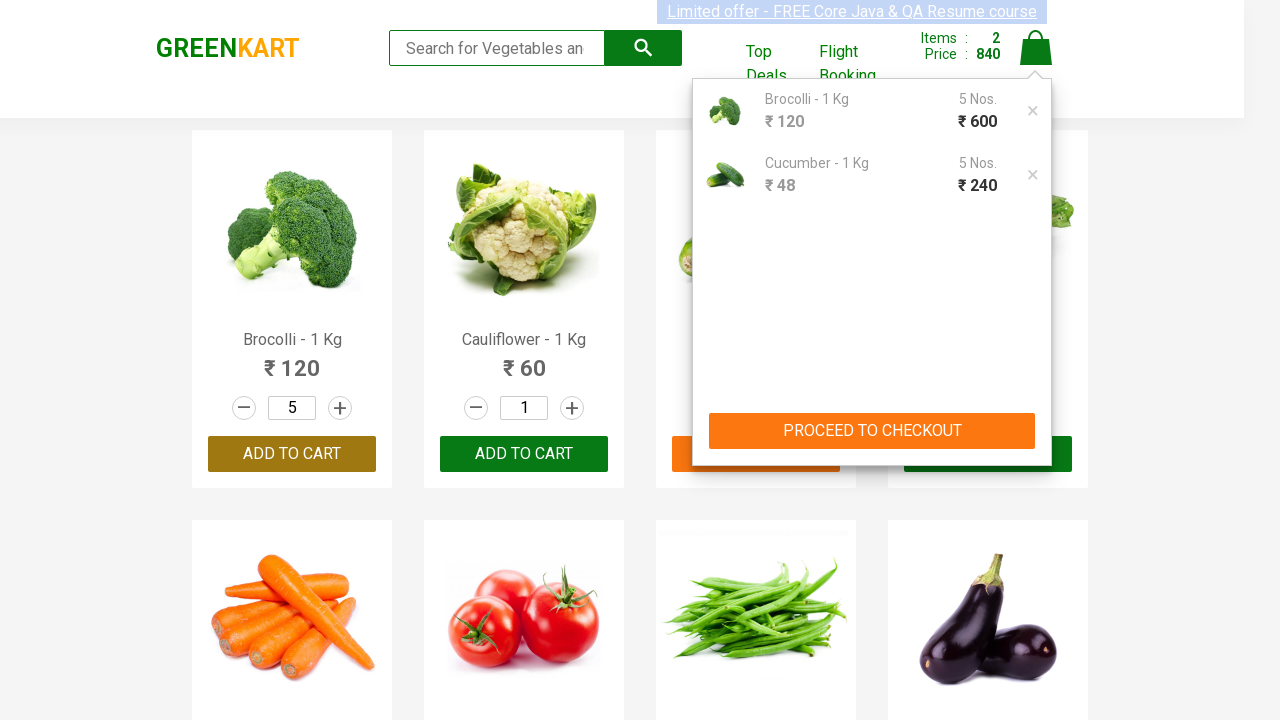

Entered promo code 'rahulshettyacademy' on .promoCode
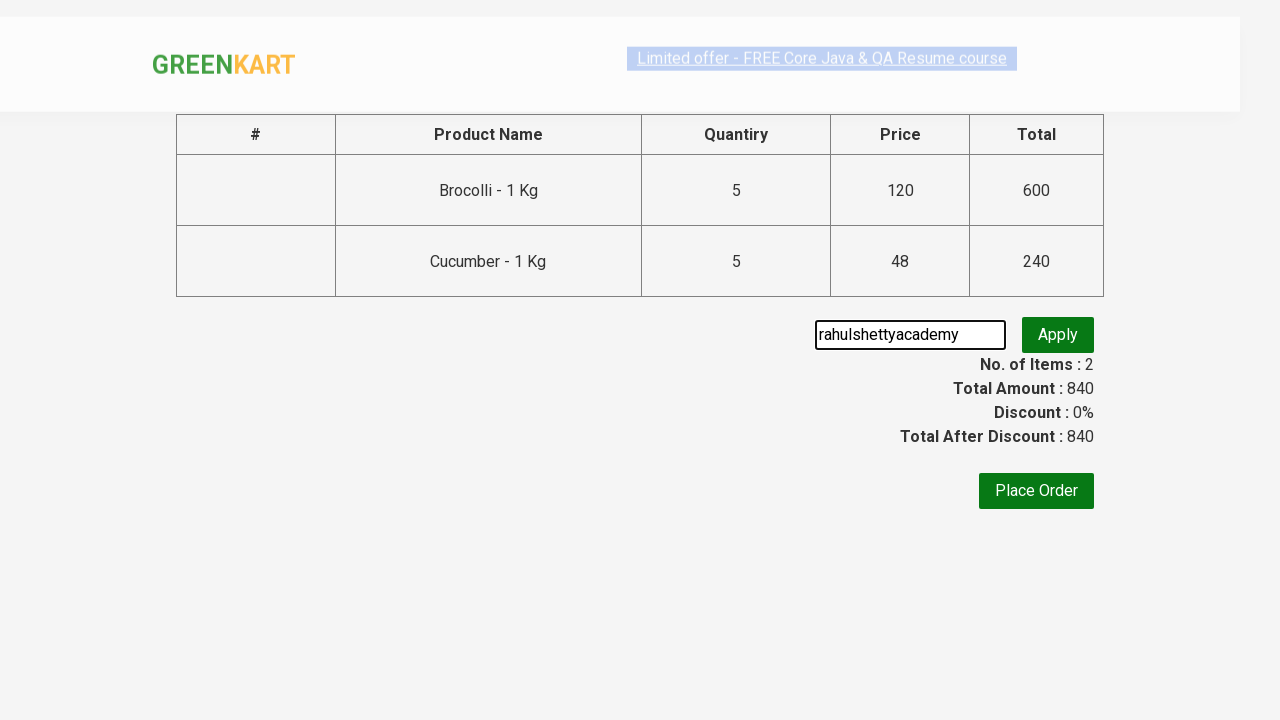

Clicked apply promo button at (1058, 335) on .promoWrapper>button
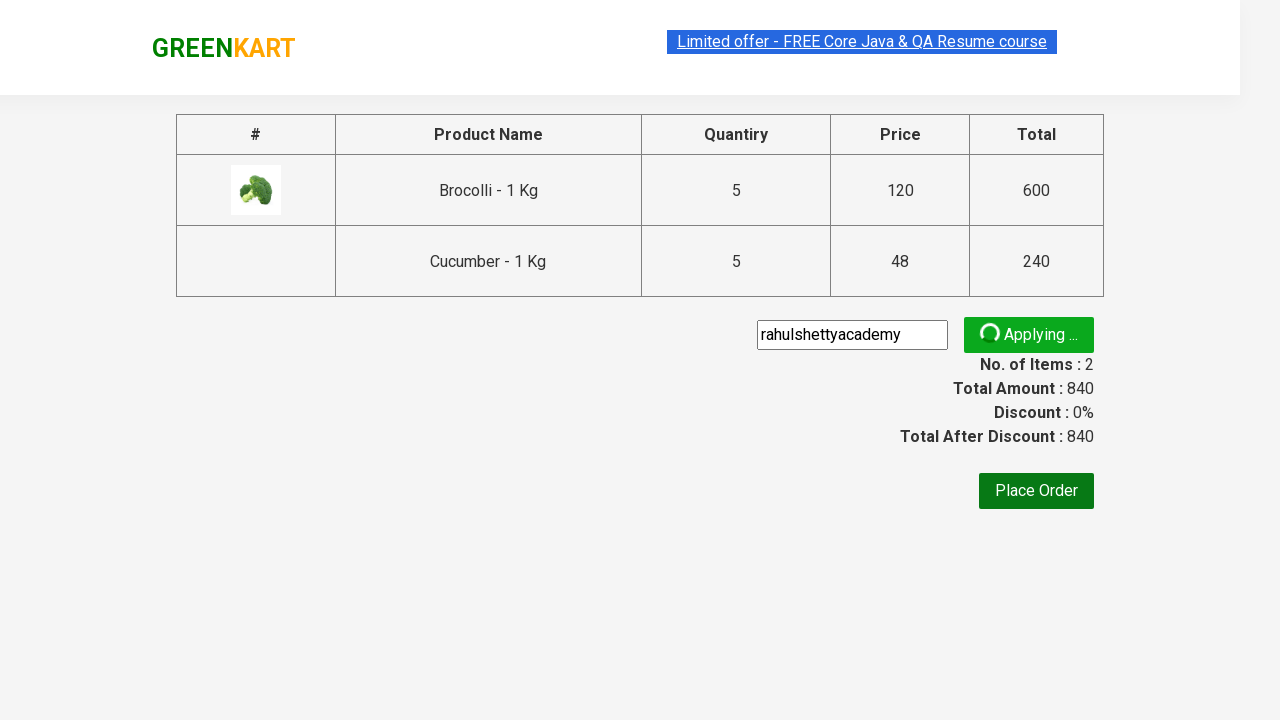

Verified promo code was applied successfully
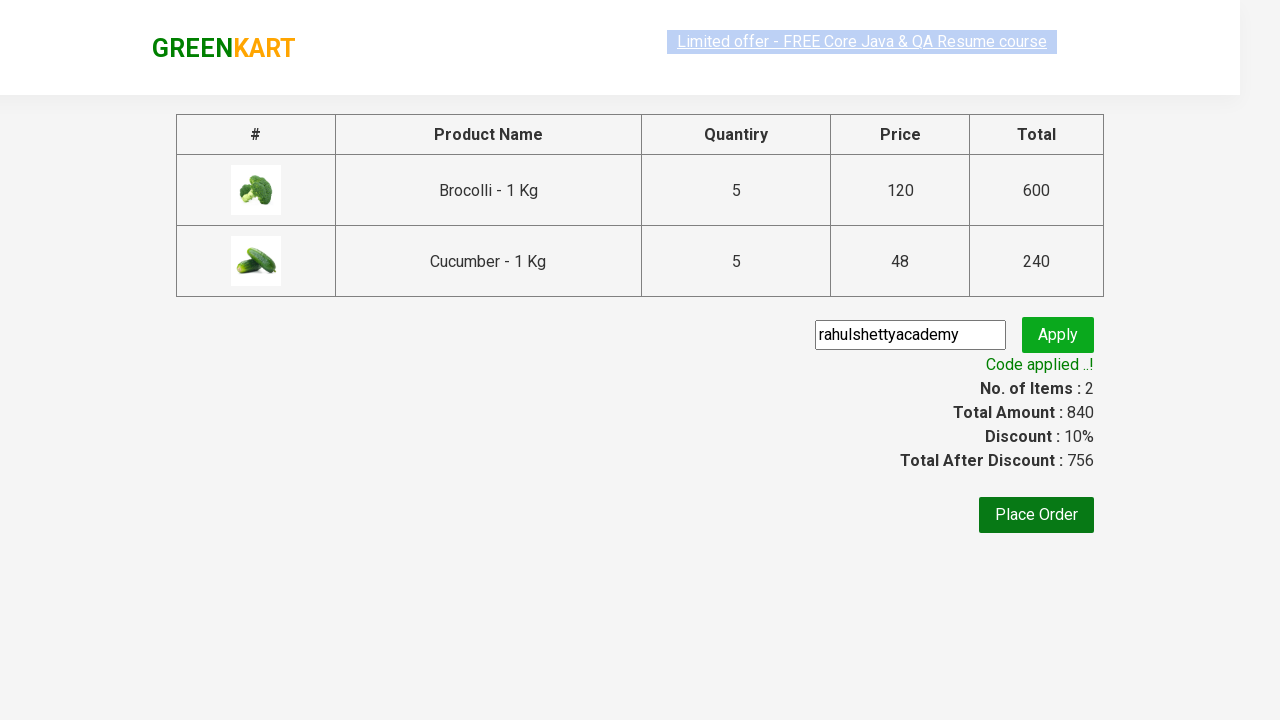

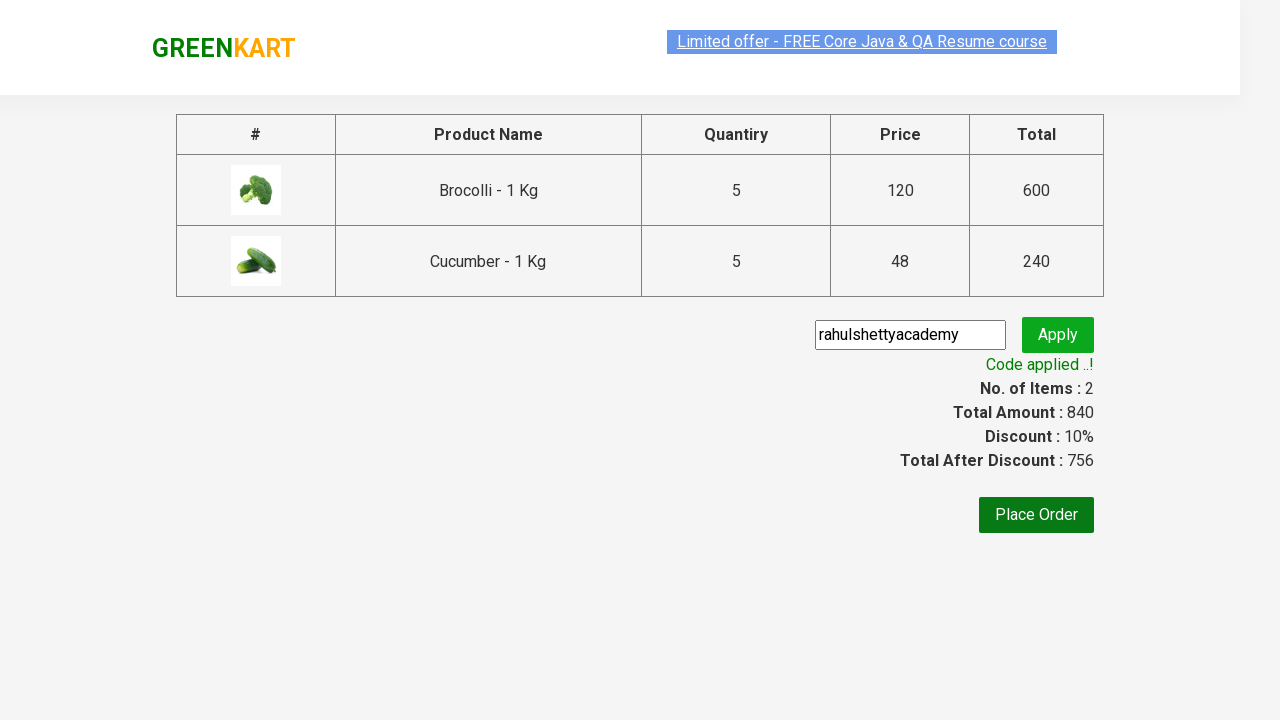